Tests the confirm email input field on the account creation page by filling it with a test email

Starting URL: https://wavingtest.github.io/system-healing-test/account.html

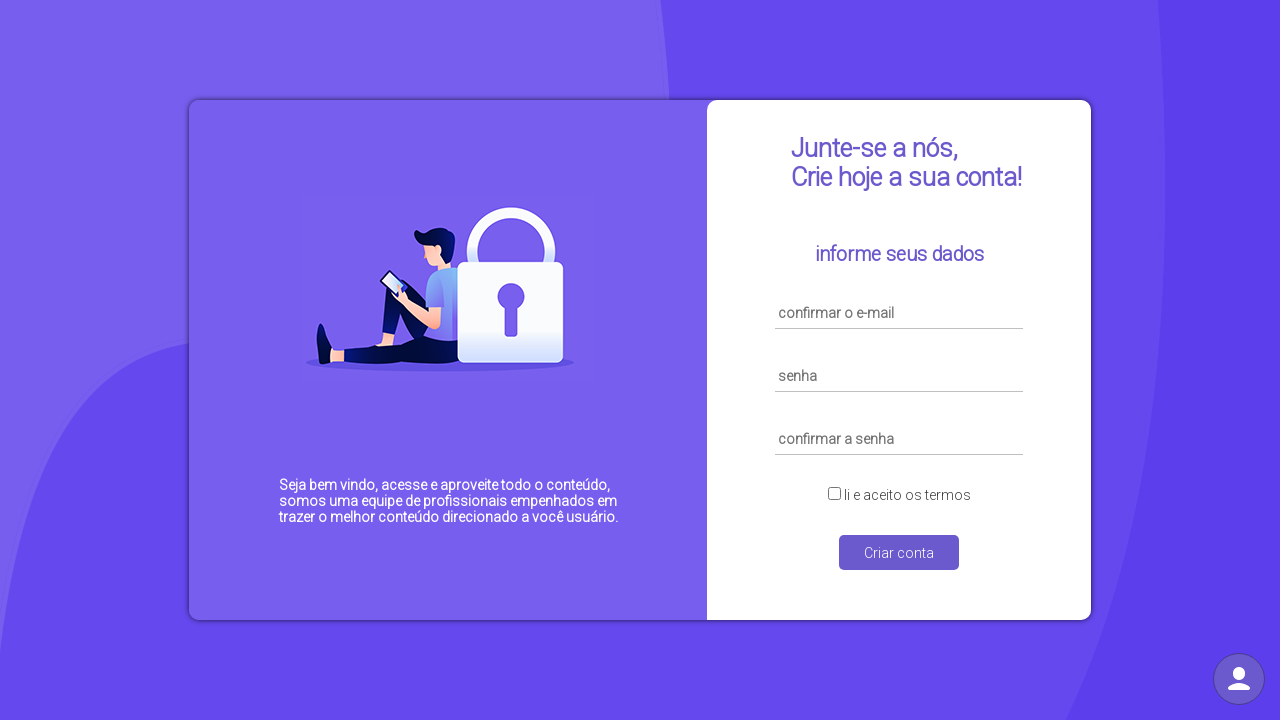

Navigated to account creation page
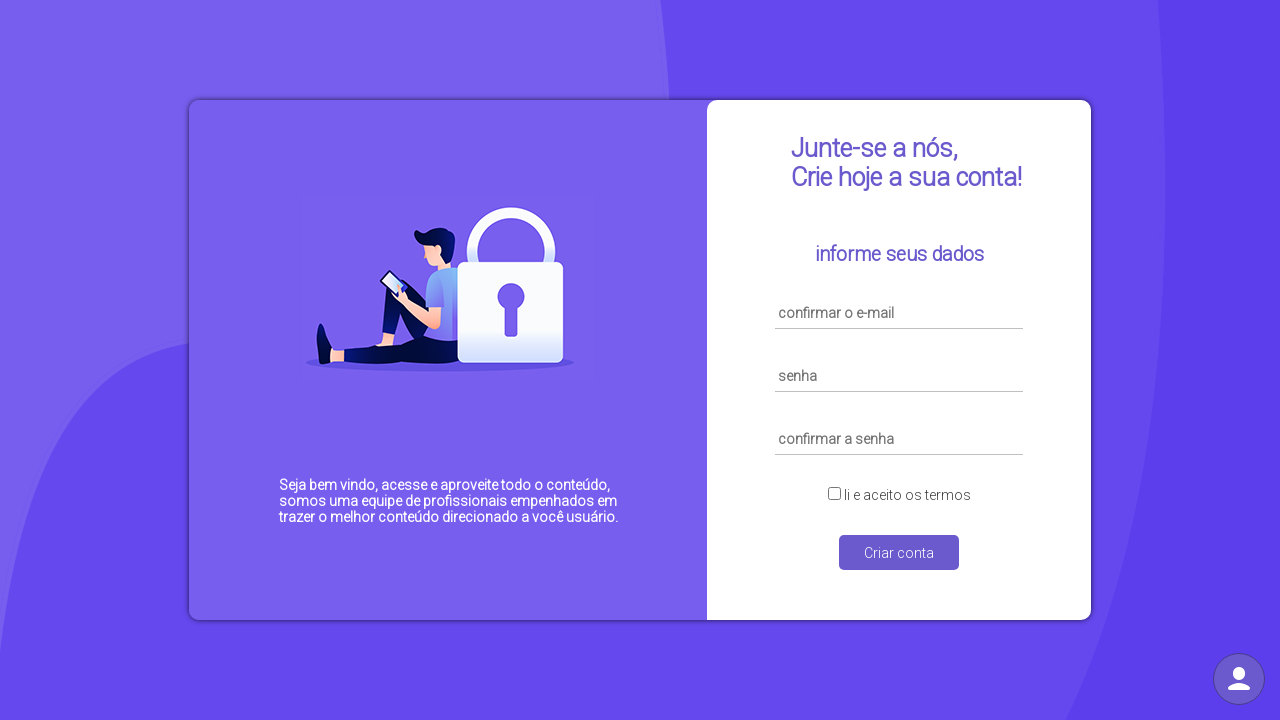

Confirm email field (#cmail) appeared and was located
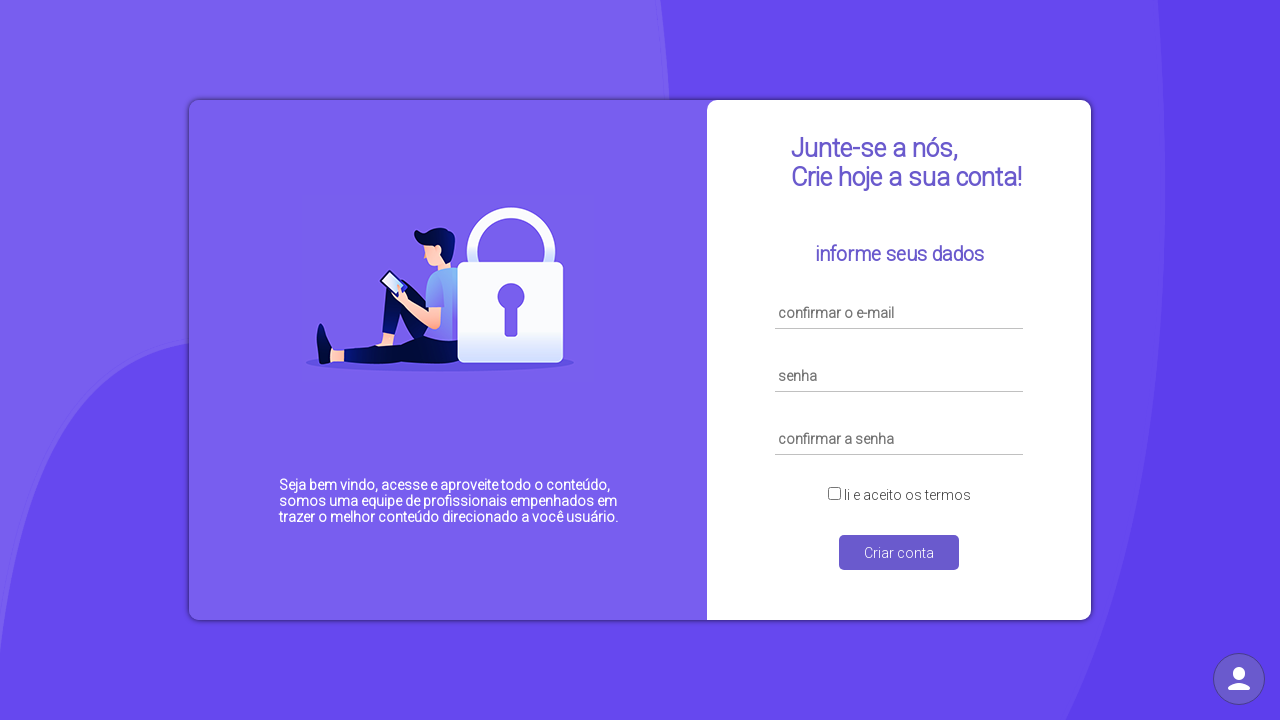

Filled confirm email field with 'newaccount@example.com'
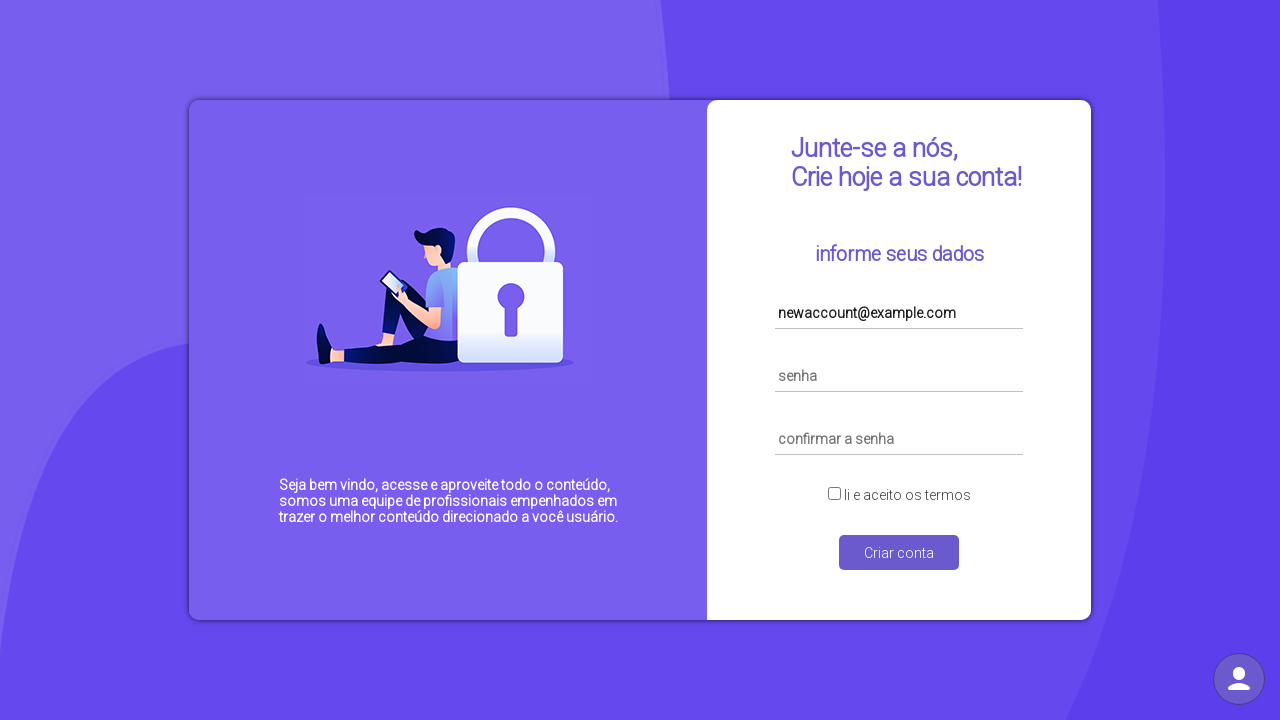

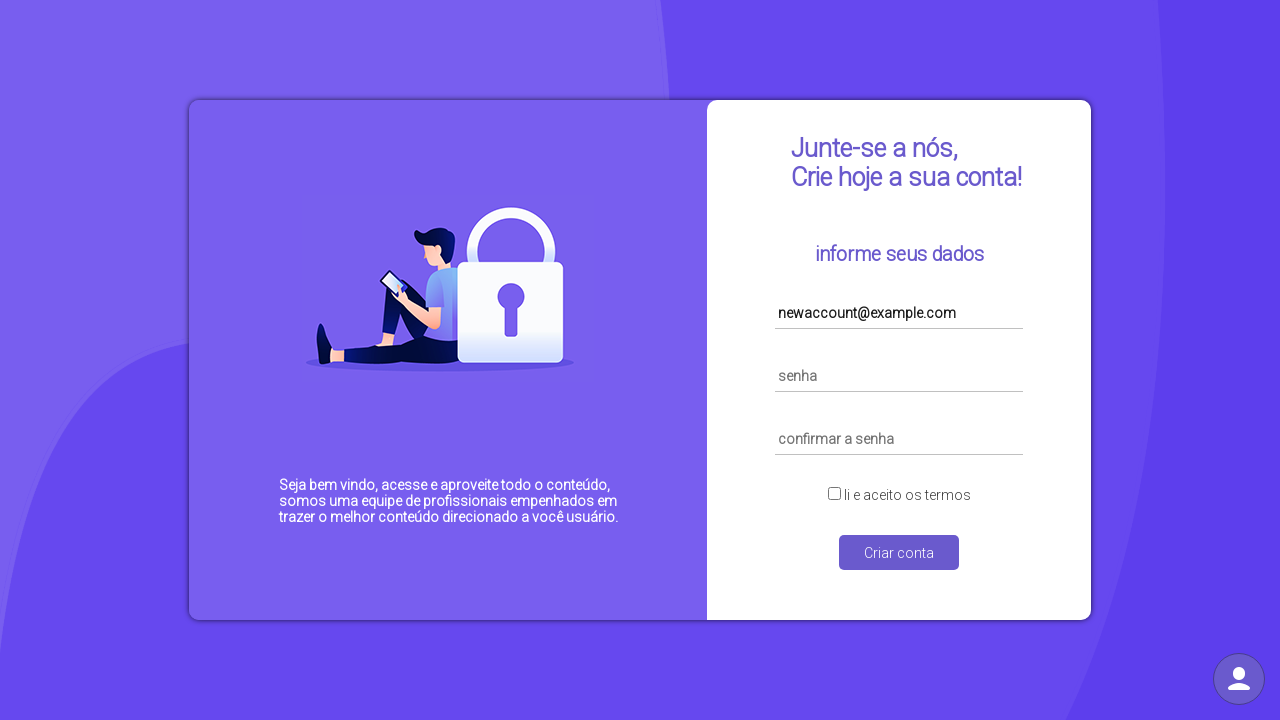